Navigates to Web Tables page and verifies that the Web Tables heading is visible

Starting URL: https://demoqa.com/

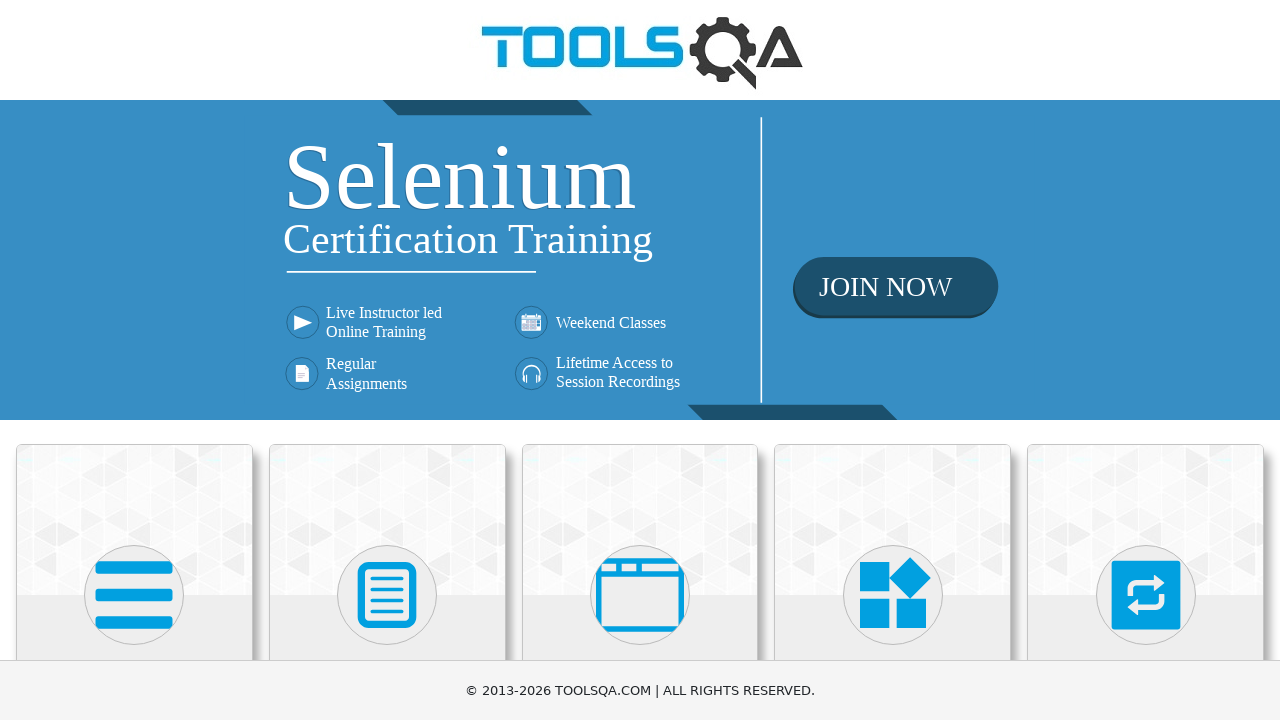

Clicked on Elements section at (134, 360) on internal:text="Elements"i
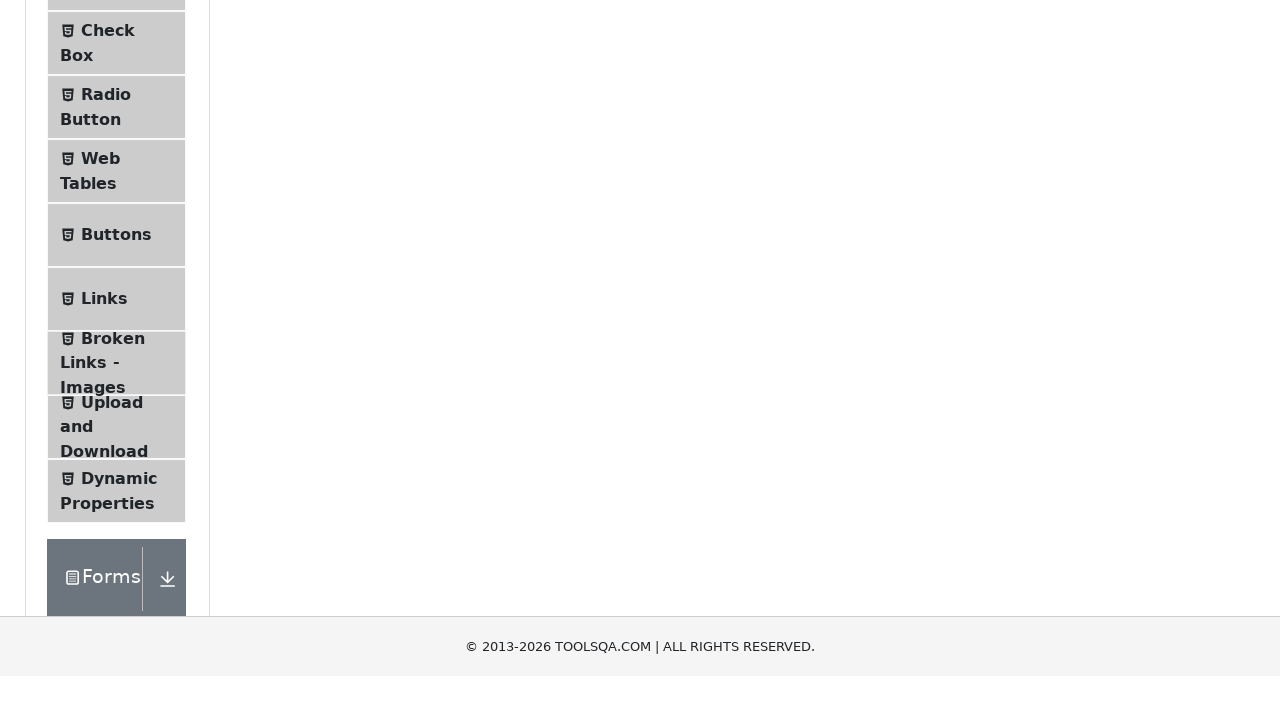

Clicked on Web Tables menu item at (100, 440) on internal:text="Web Tables"i
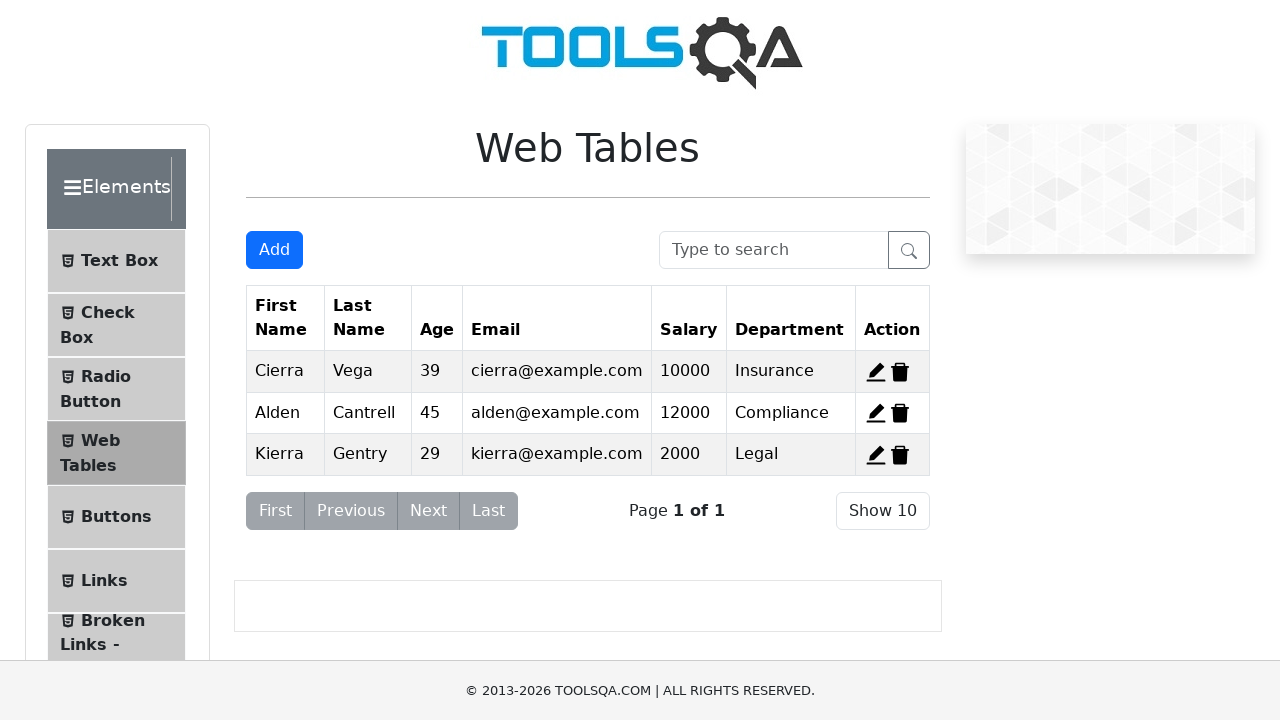

Located Web Tables heading element
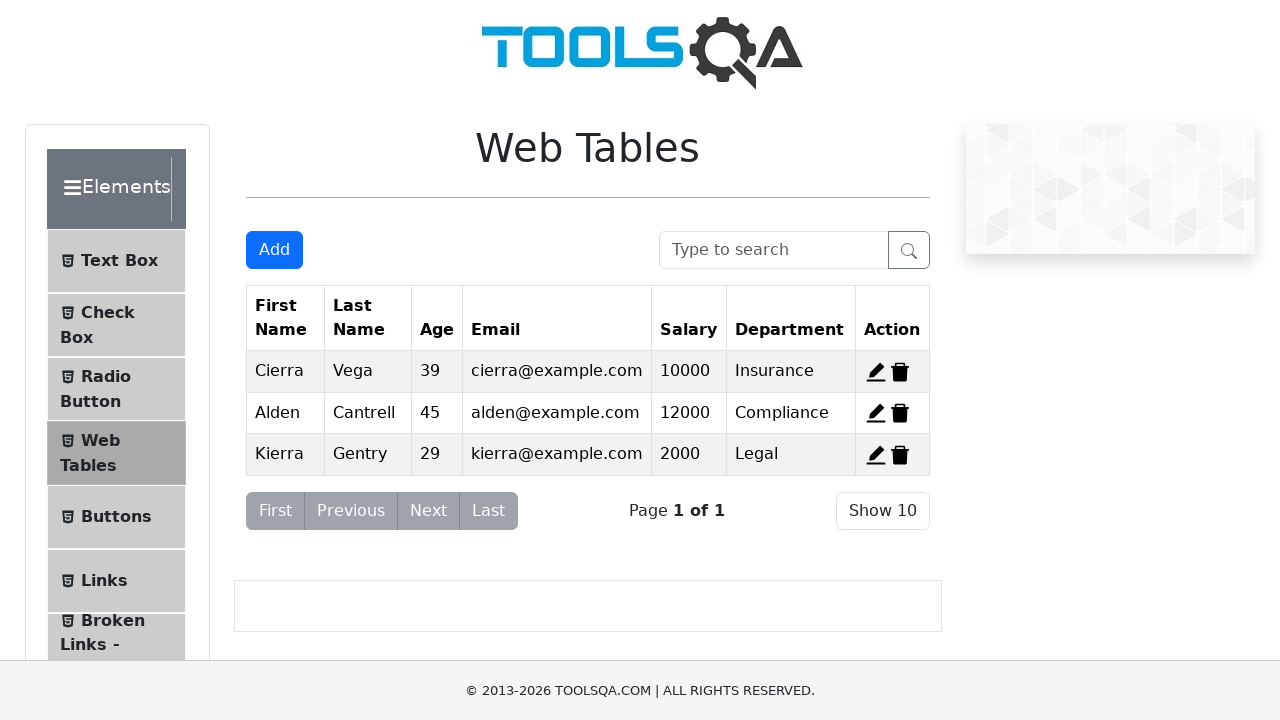

Verified that Web Tables heading is visible
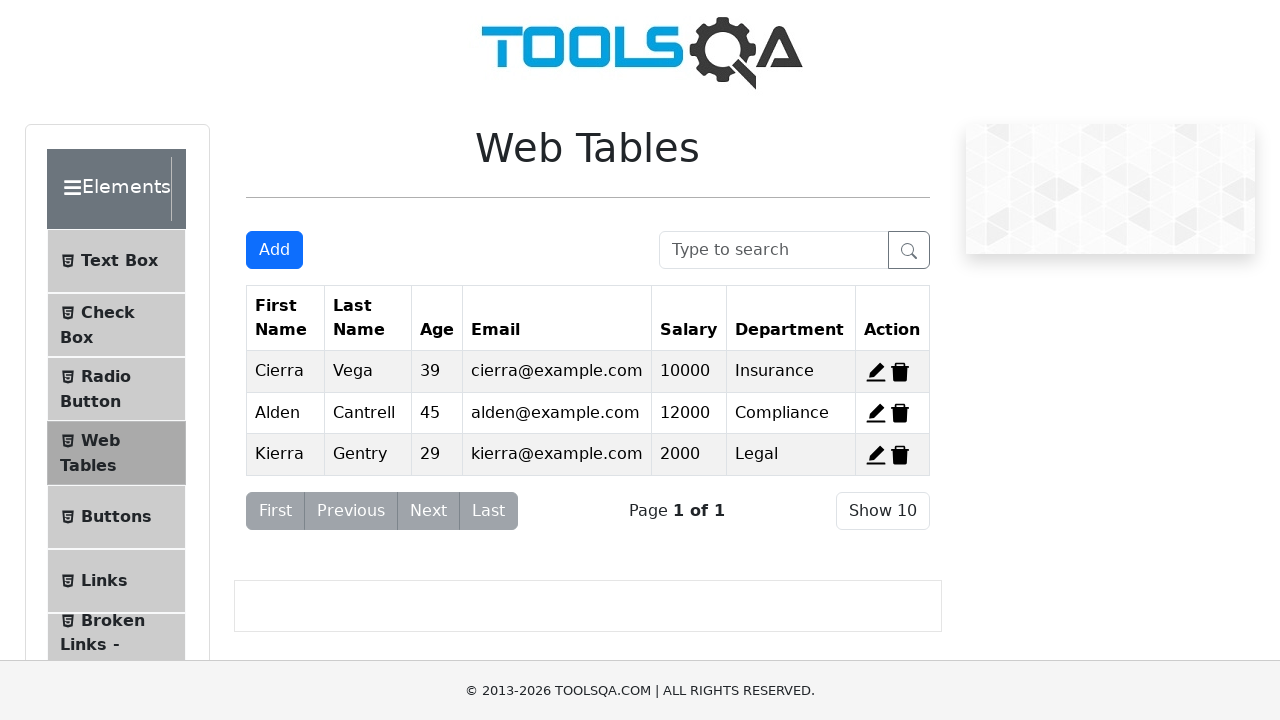

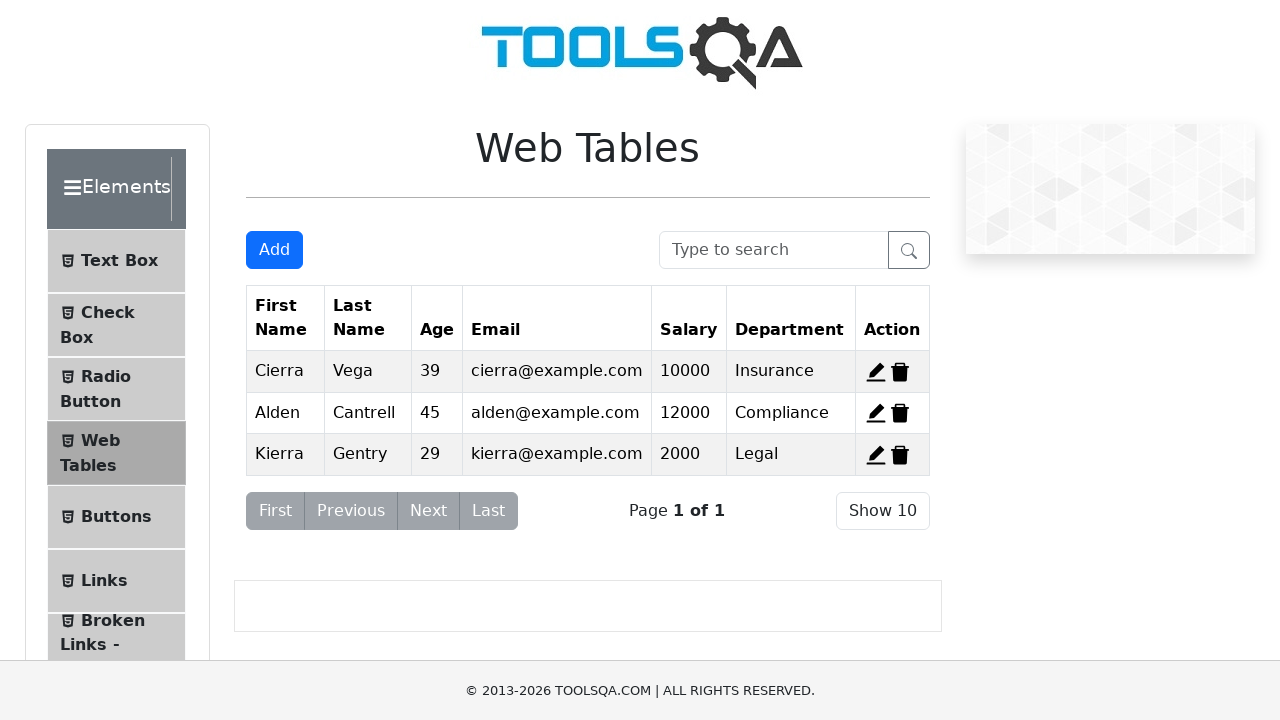